Tests multi-window handling by clicking a button that opens a new window, switching to the new window, and clicking a link to access courses.

Starting URL: https://rahulshettyacademy.com/AutomationPractice/

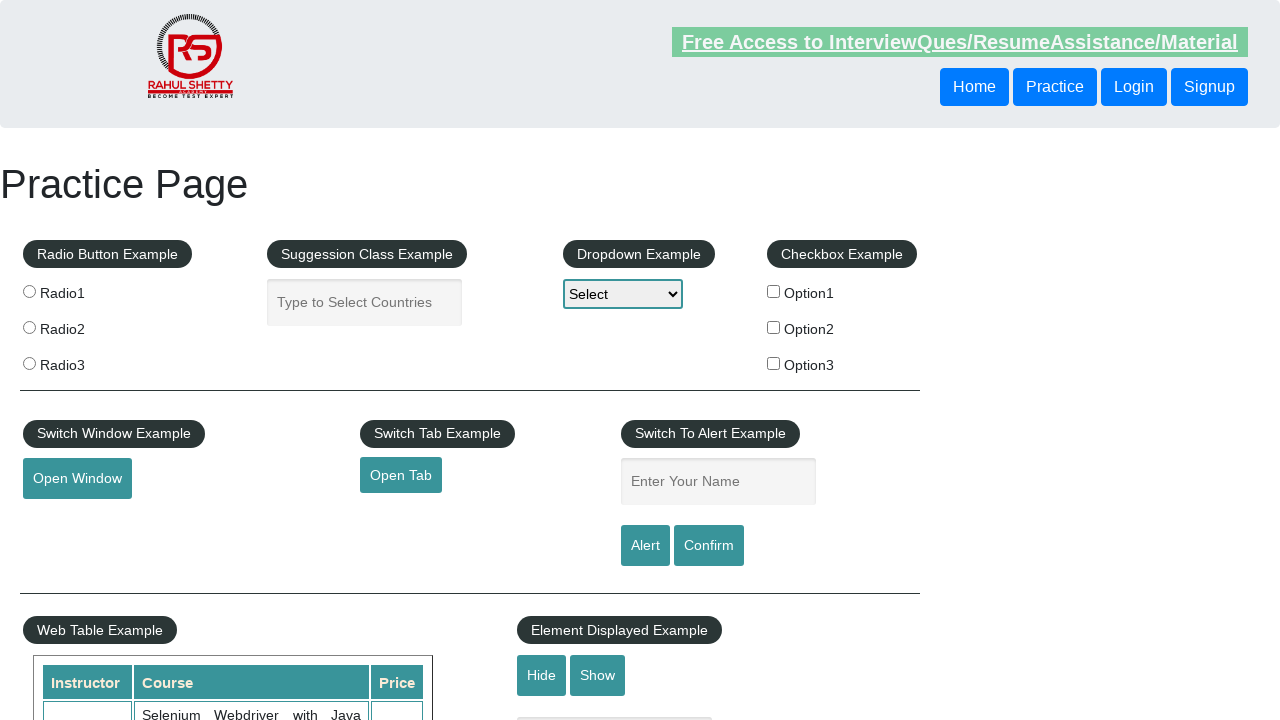

Clicked button to open new window at (77, 479) on button#openwindow
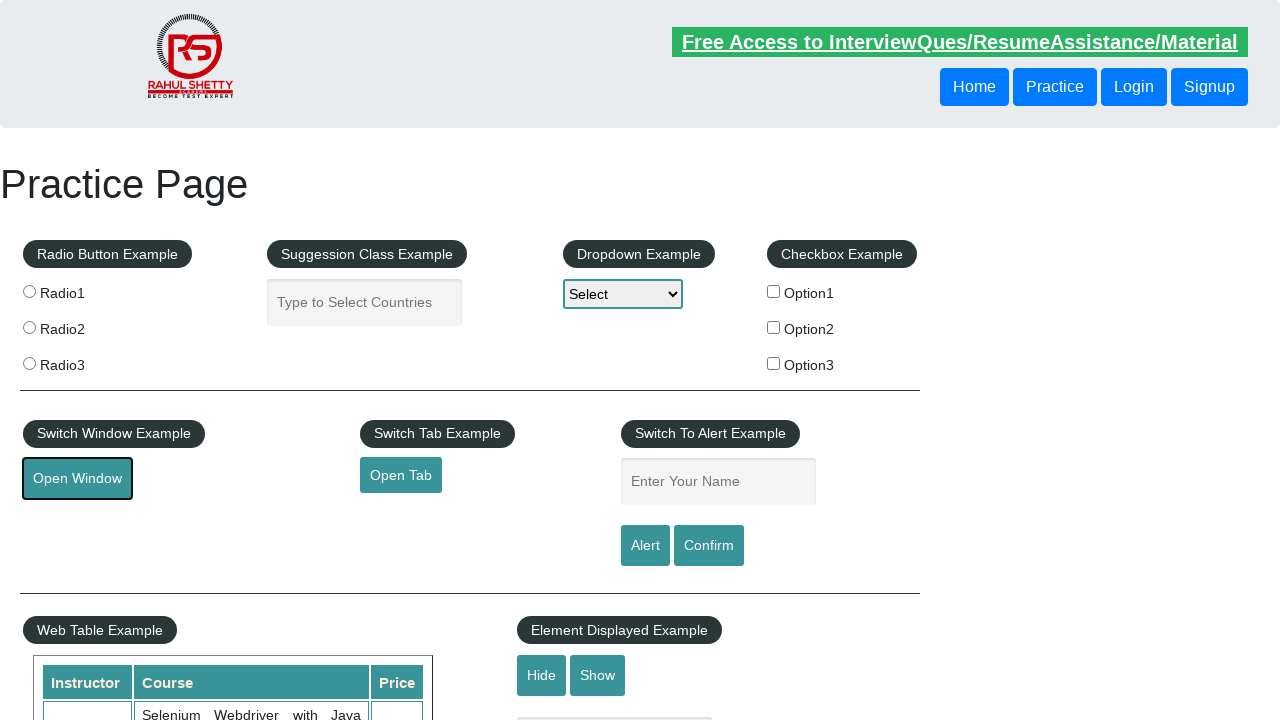

New window opened and captured
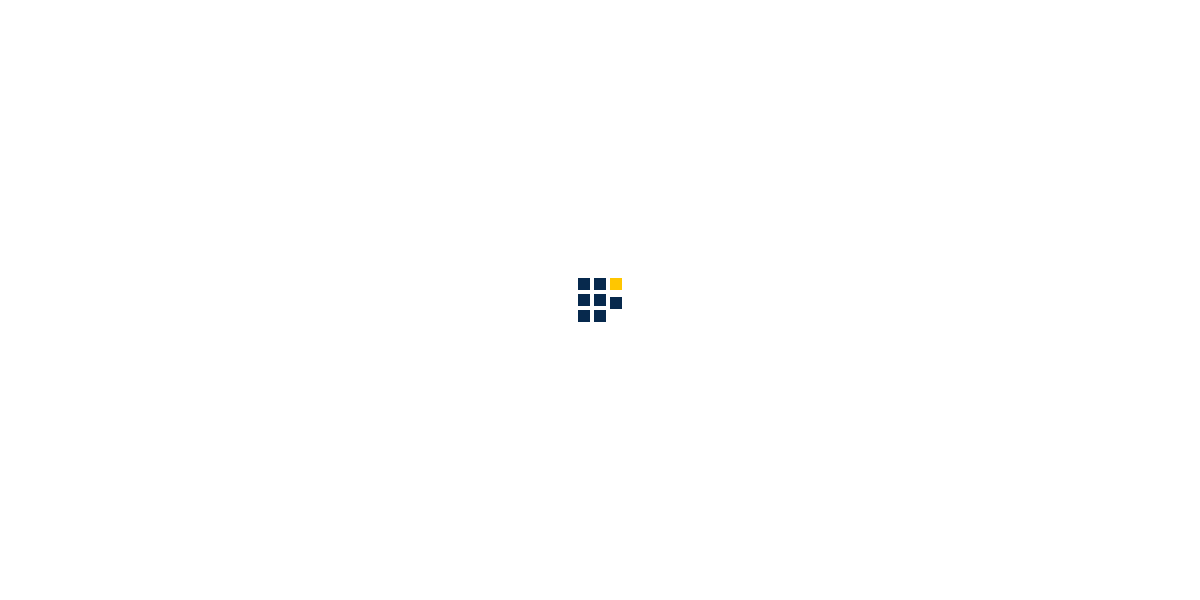

New window page loaded completely
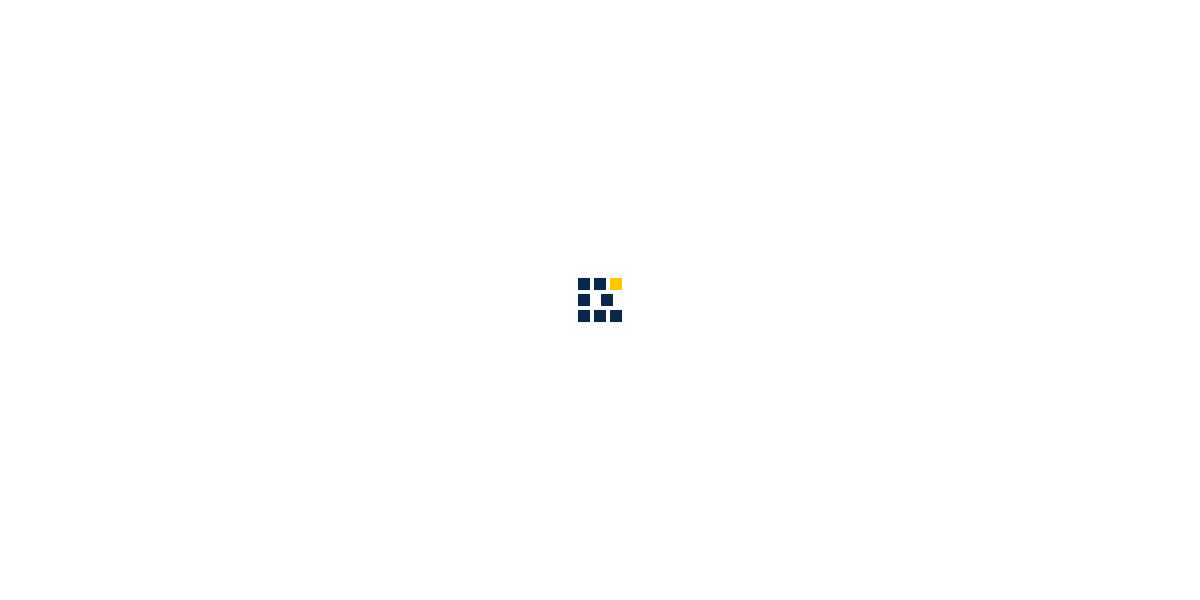

Clicked 'Access all our Courses' link in new window at (1052, 124) on a:has-text('Access all our Courses')
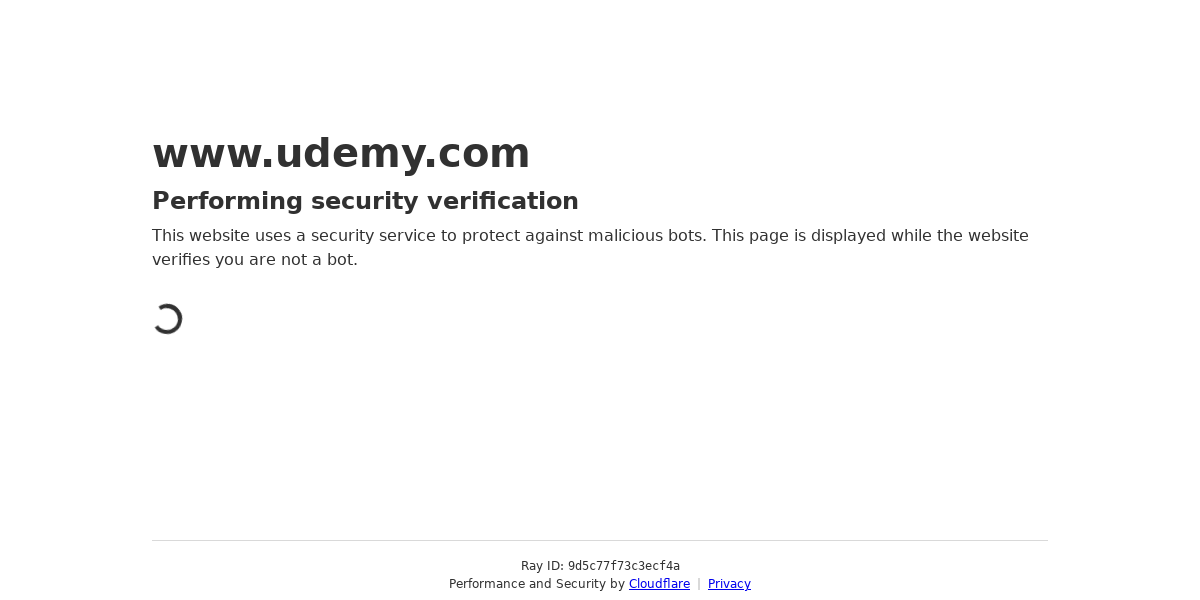

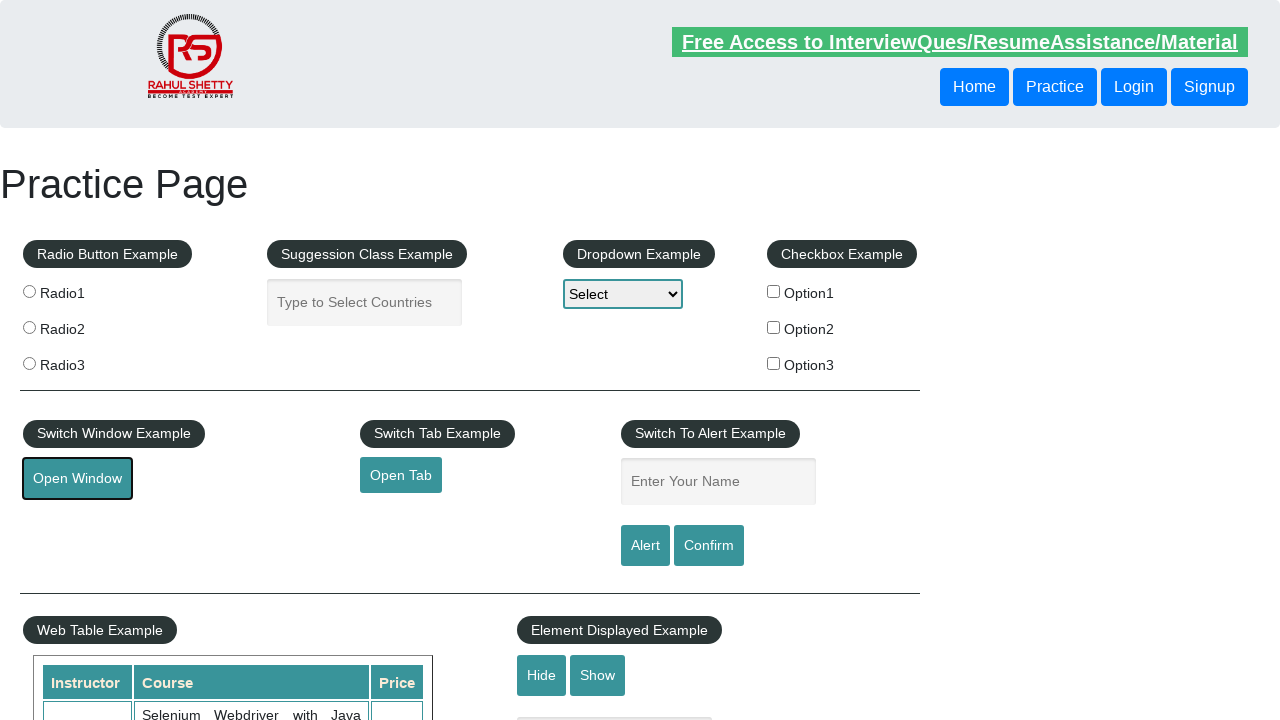